Tests JavaScript alert handling by clicking a submit button without filling form fields and accepting the resulting validation alert

Starting URL: https://manage.vkdigital.co.in/index.php/lco_portal

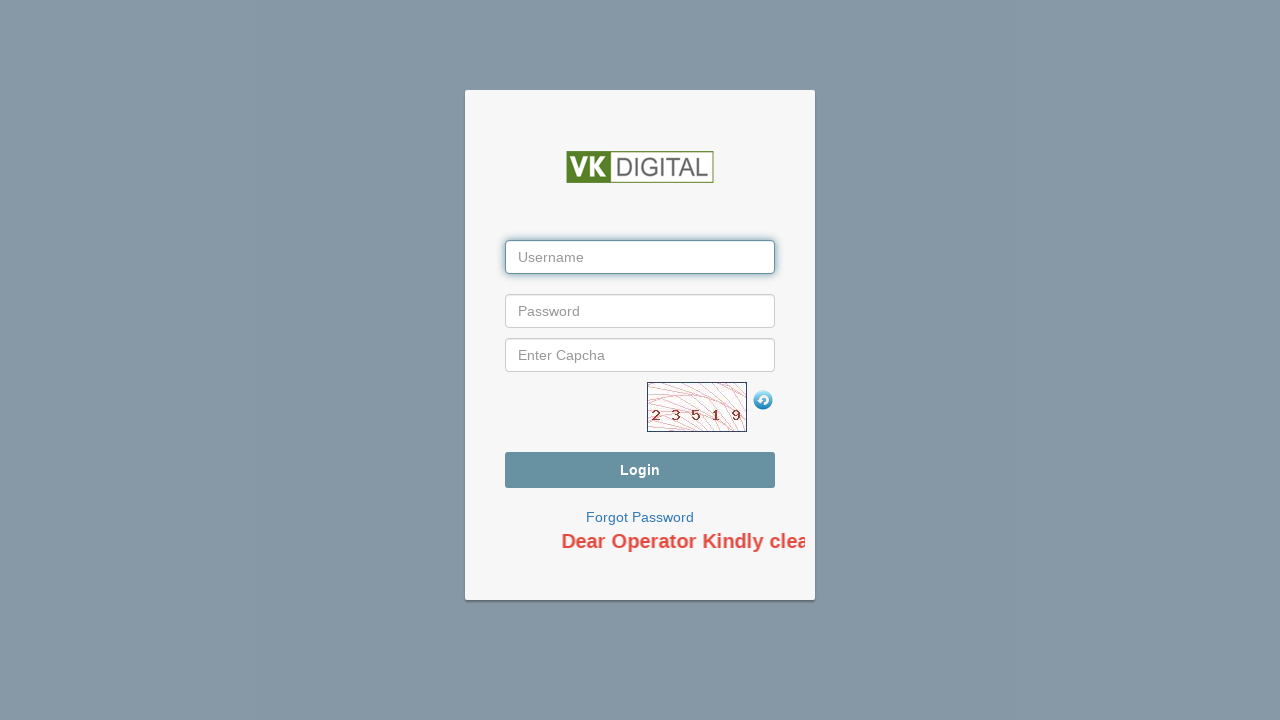

Clicked submit button without filling form fields to trigger validation alert at (640, 470) on input[type='submit']
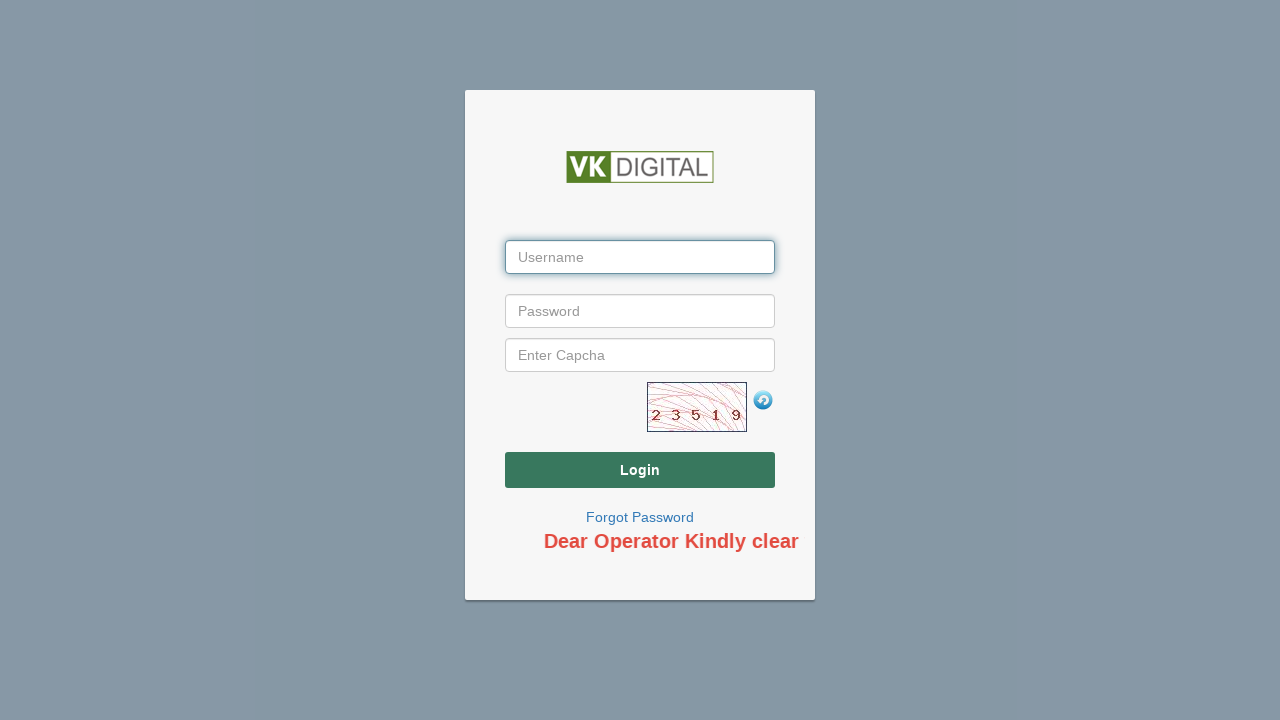

Retrieved alert dialog text content
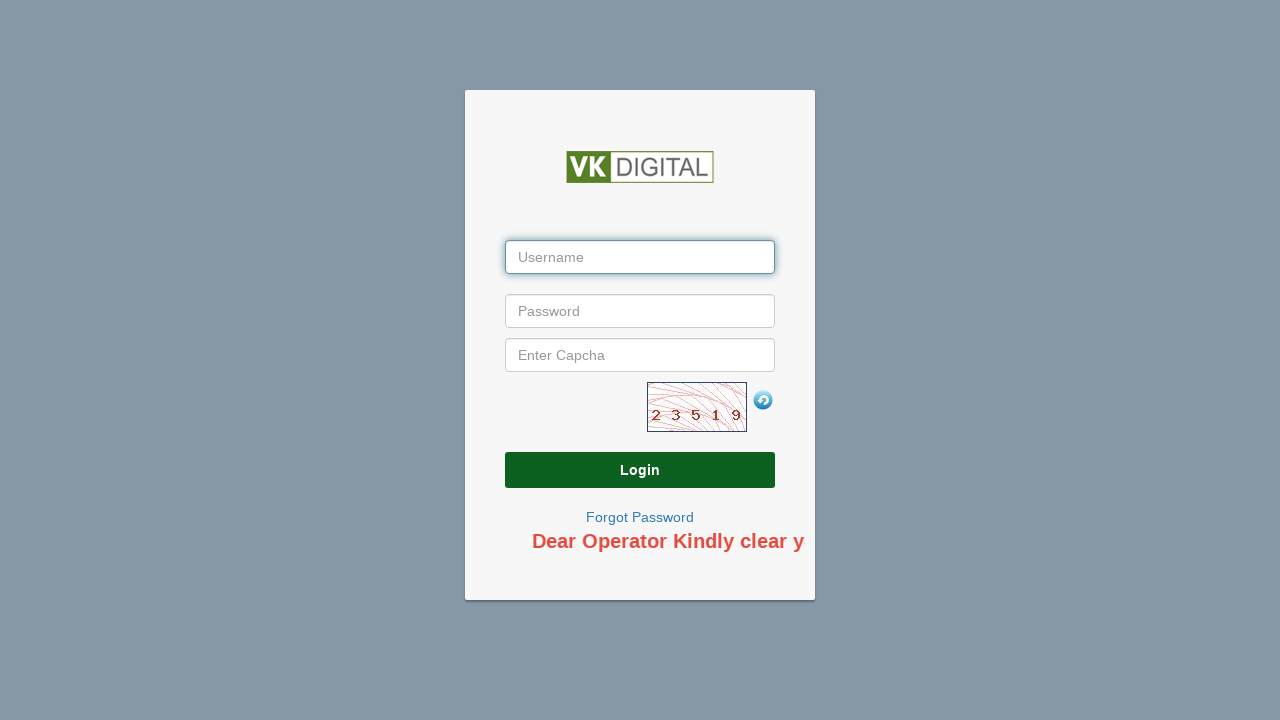

Set up dialog event handler to accept alerts
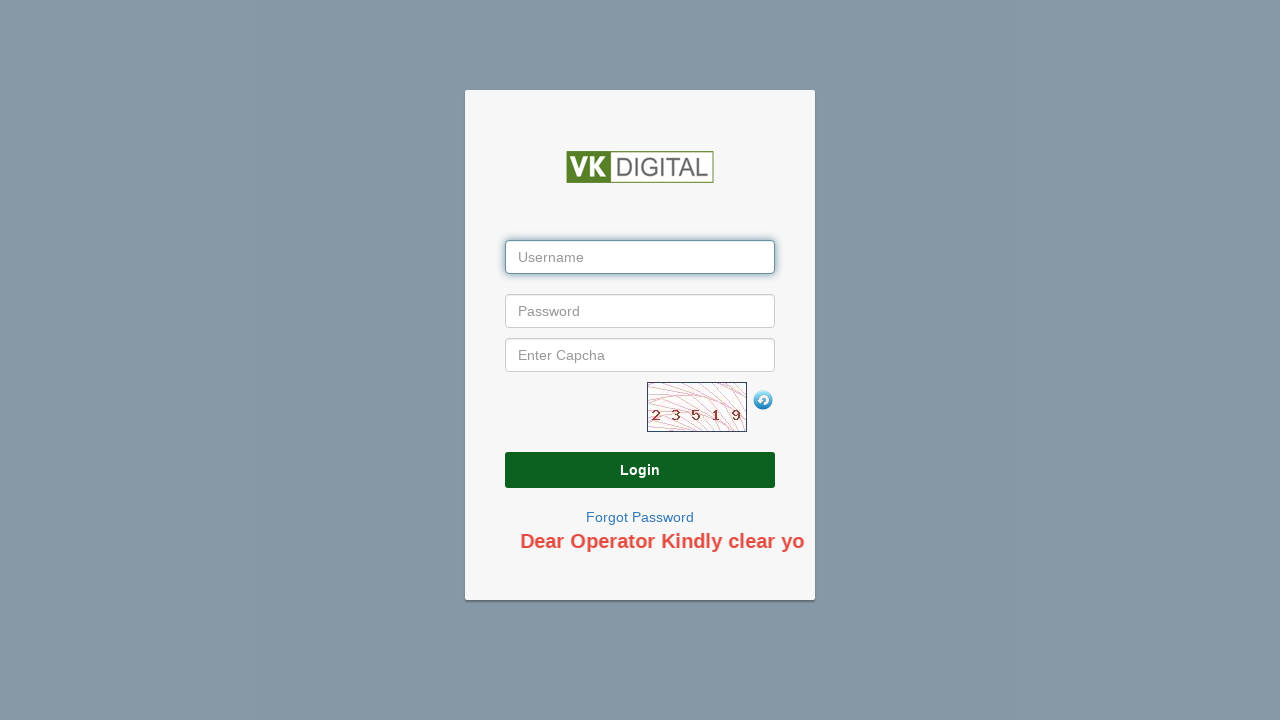

Configured one-time dialog handler to accept the next alert
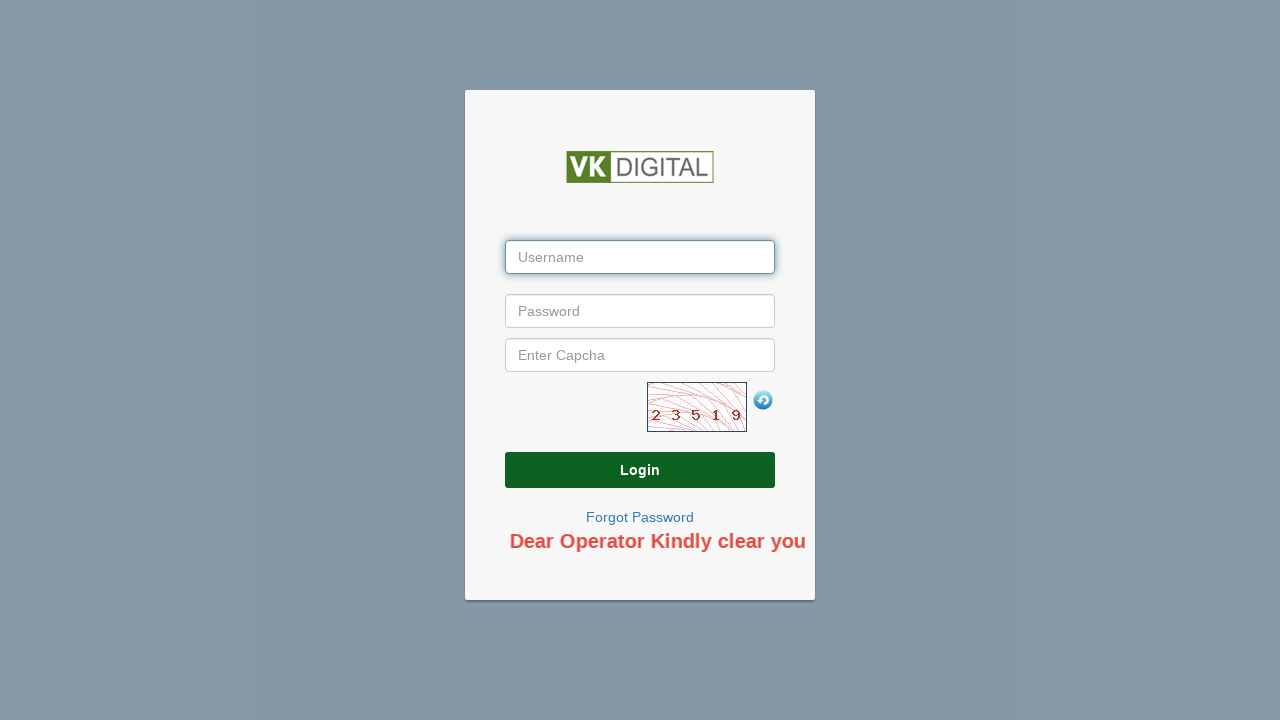

Clicked submit button again and accepted the resulting validation alert at (640, 470) on input[type='submit']
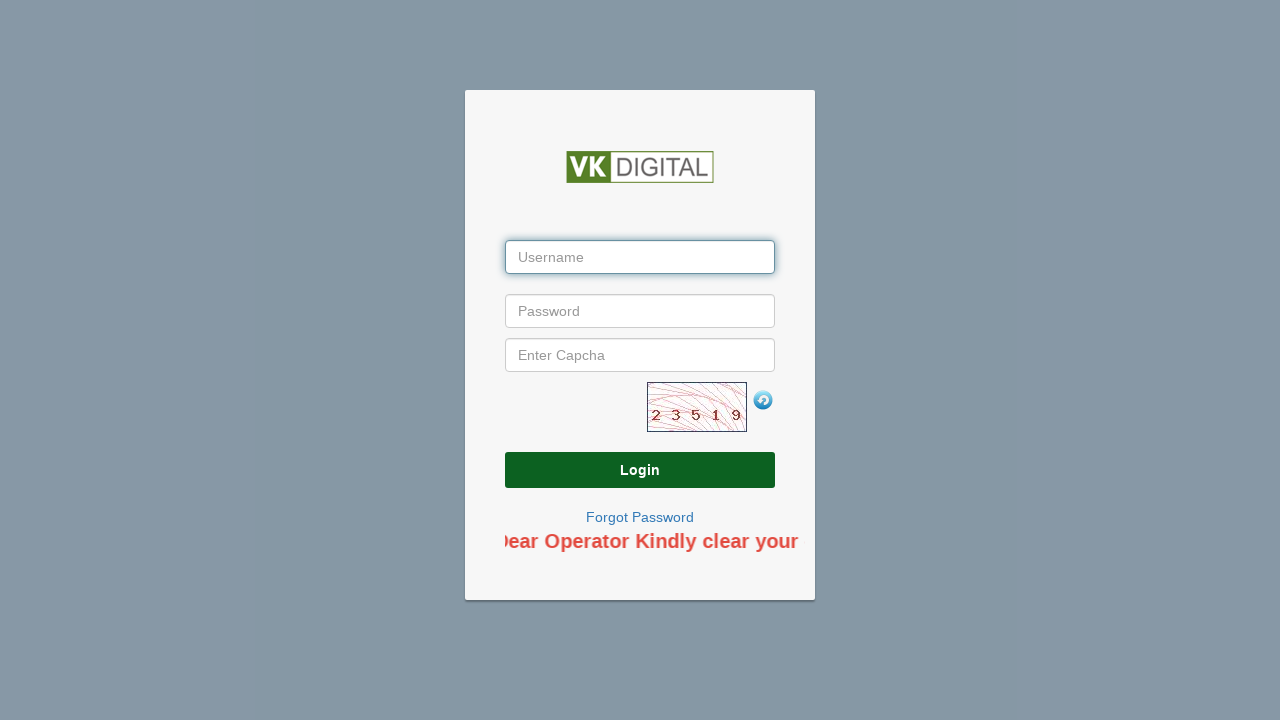

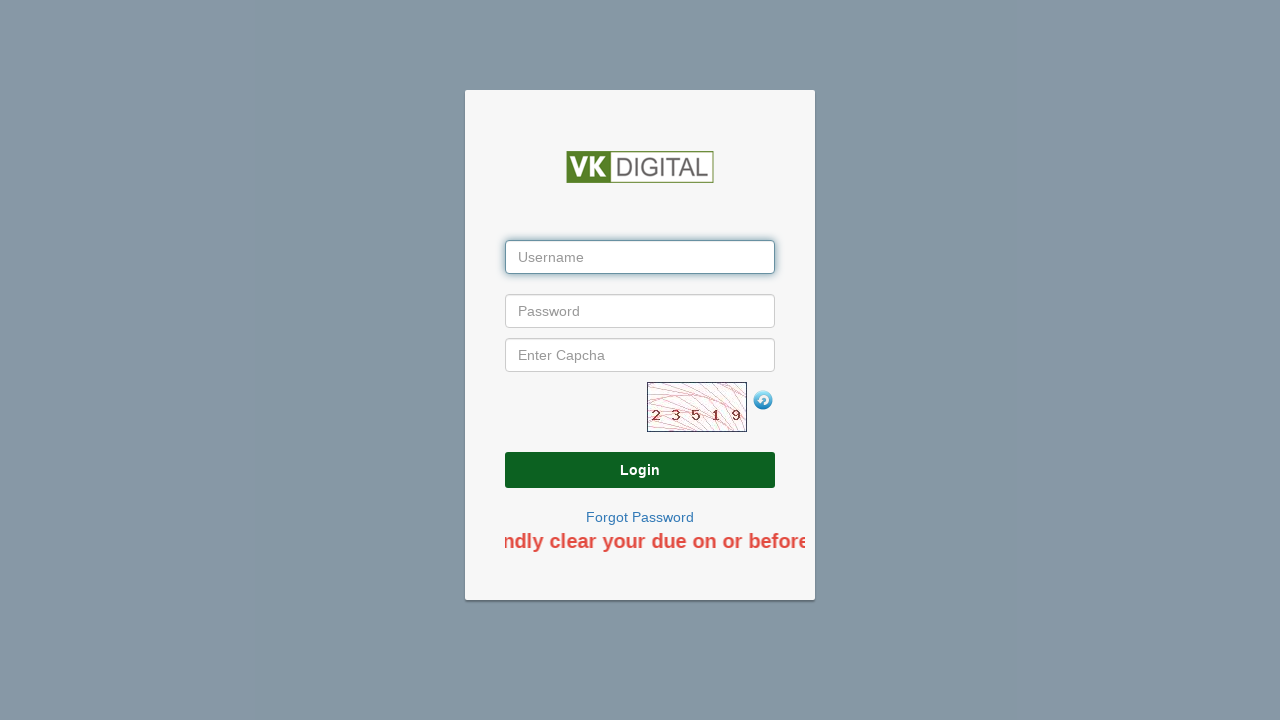